Tests dropdown selection functionality on State Farm website by selecting motorcycle option by value

Starting URL: https://www.statefarm.com/

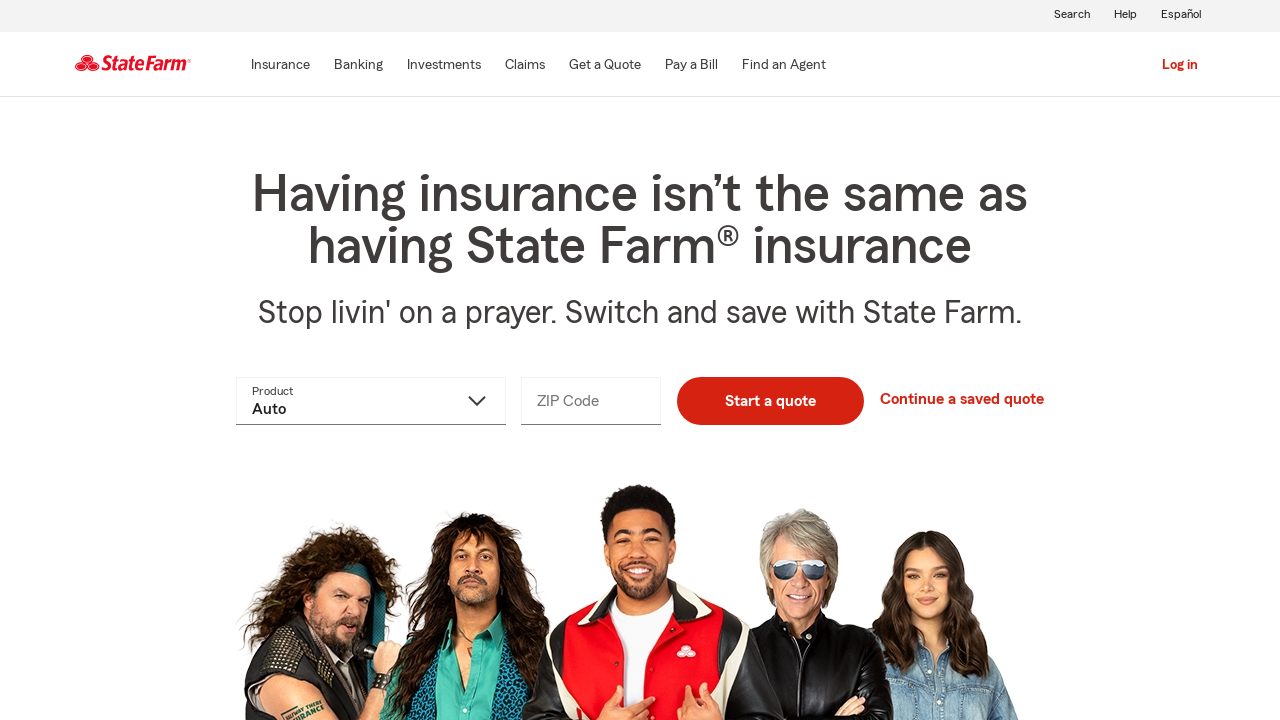

Located dropdown element with name 'productName'
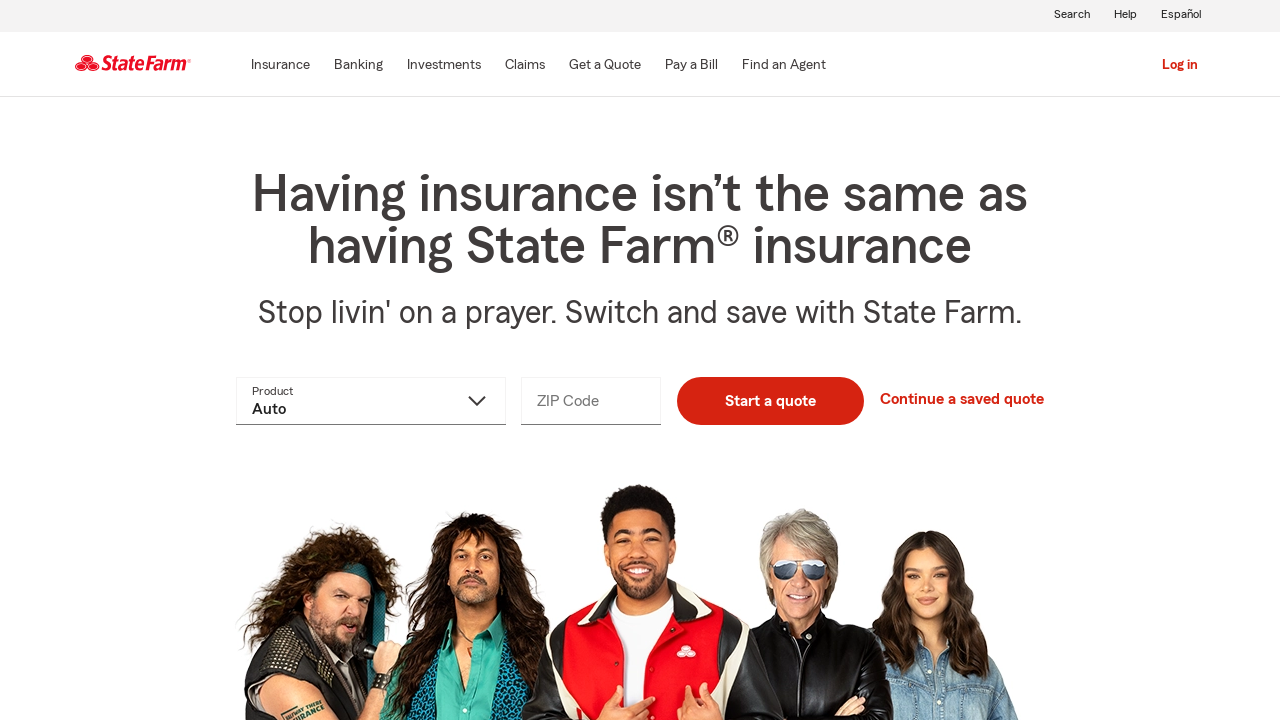

Selected 'Motorcycle' option from dropdown by value on select[name='productName']
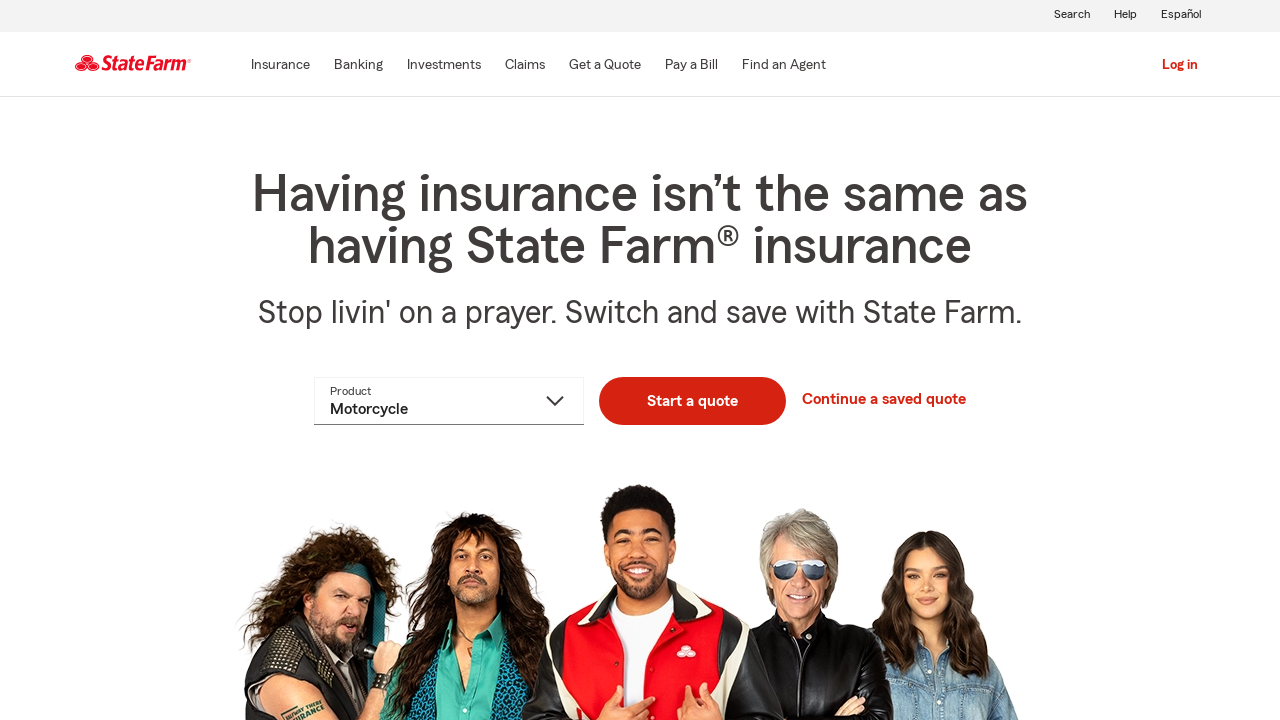

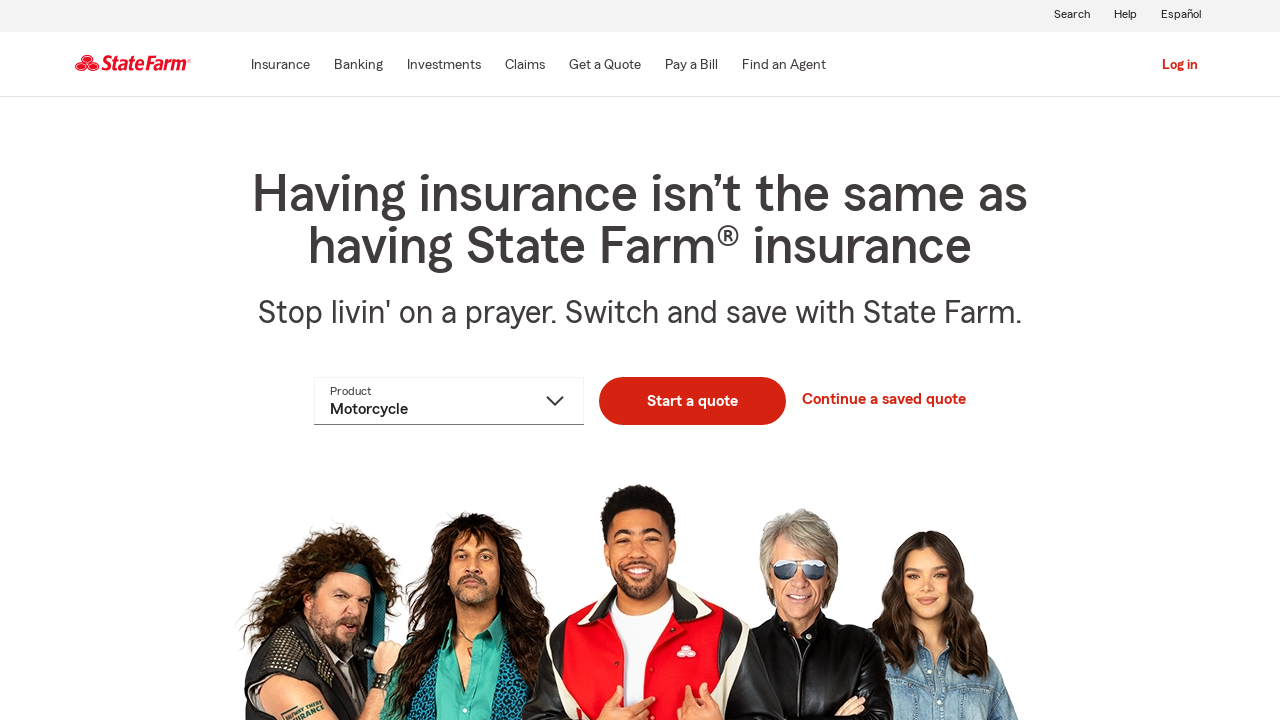